Tests navigation through an LMS website by filling an email form, clicking through various menu items (Categories, Courses, About Us, Contact), and scrolling through content

Starting URL: https://alagurajabar.github.io/lms/

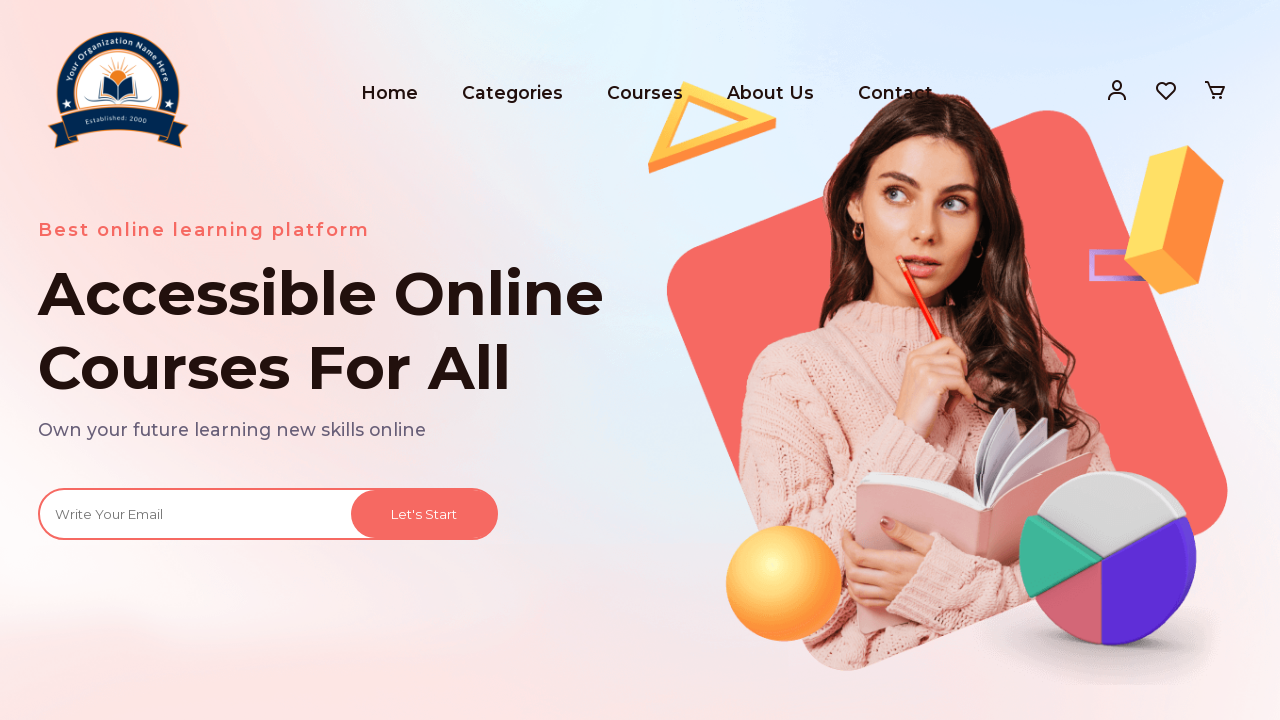

Filled email form with 'testuser789@example.com' on //form/input[@placeholder='Write Your Email']
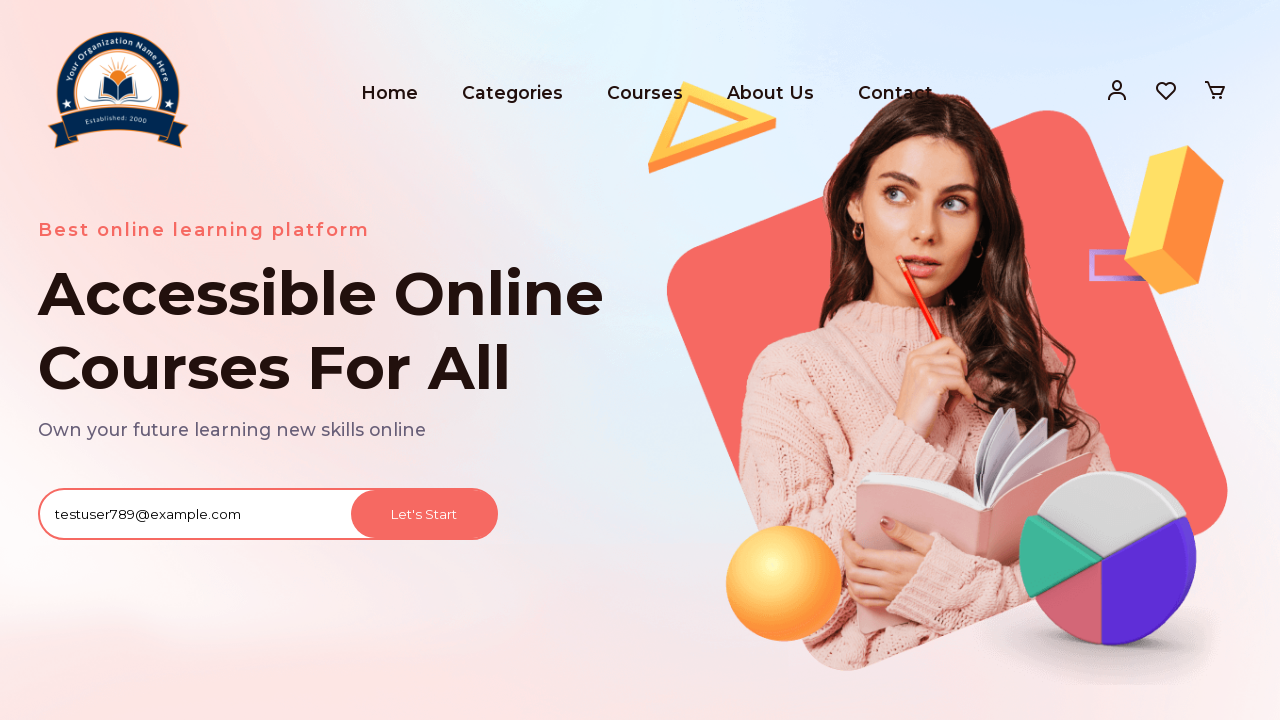

Clicked on Categories menu item at (512, 92) on xpath=//li/a[text()='Categories']
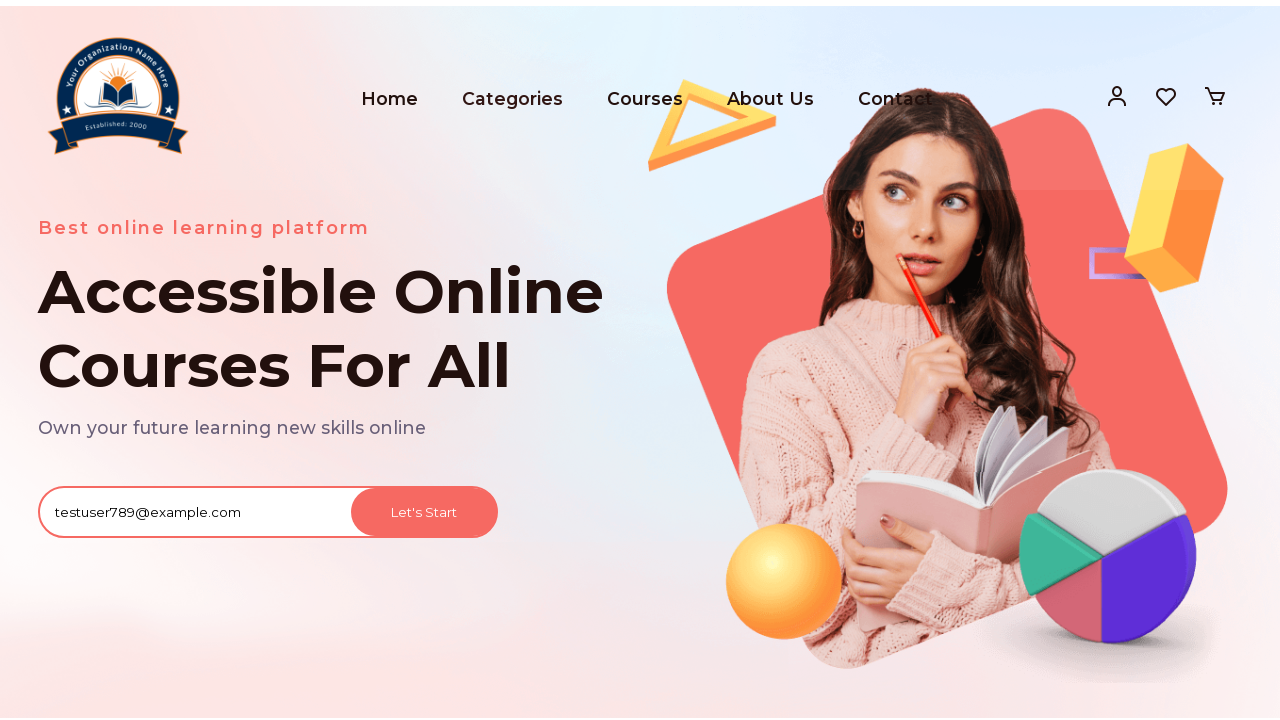

Clicked on Courses menu item at (644, 94) on xpath=//li/a[text()='Courses']
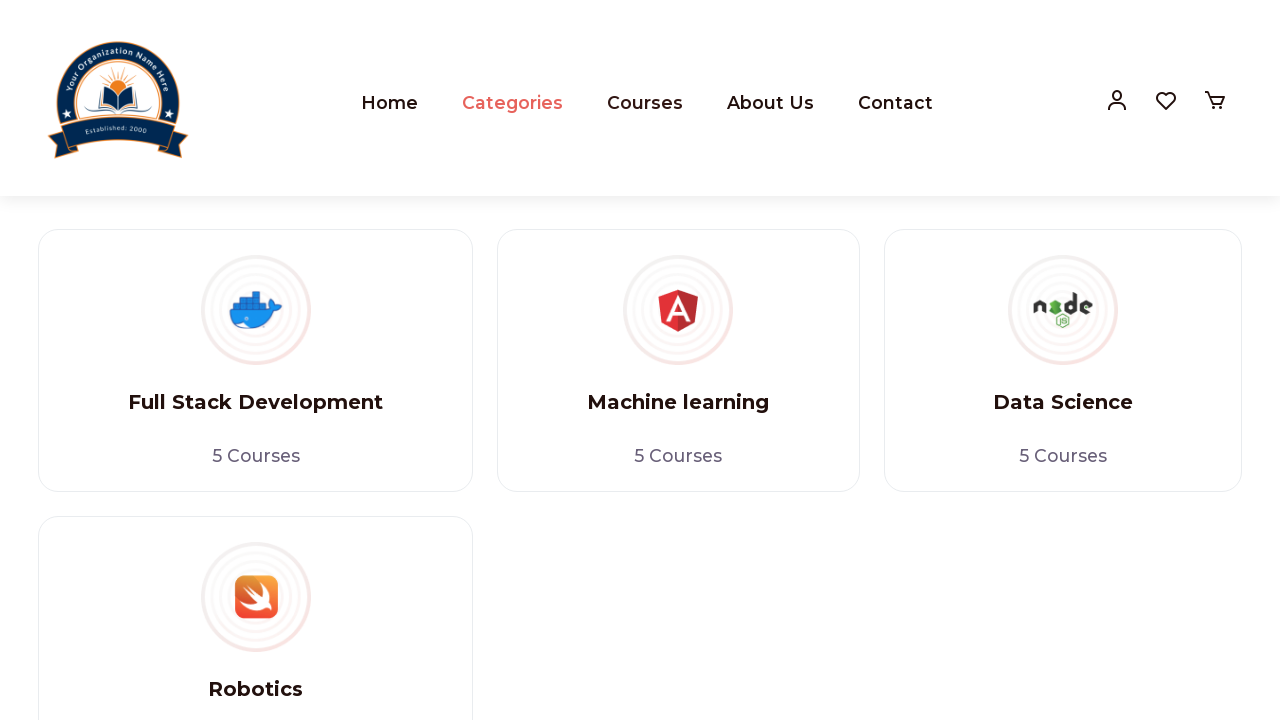

Scrolled down the page by 700 pixels
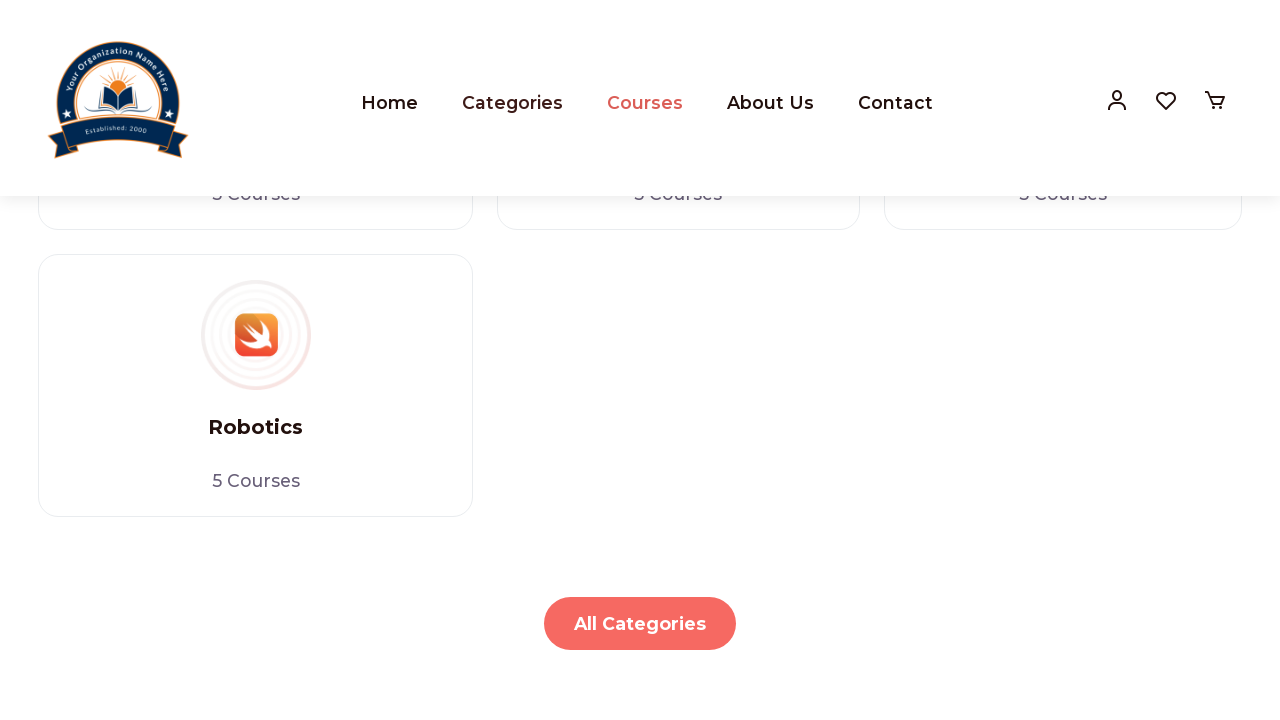

Scrolled down further by 700 pixels
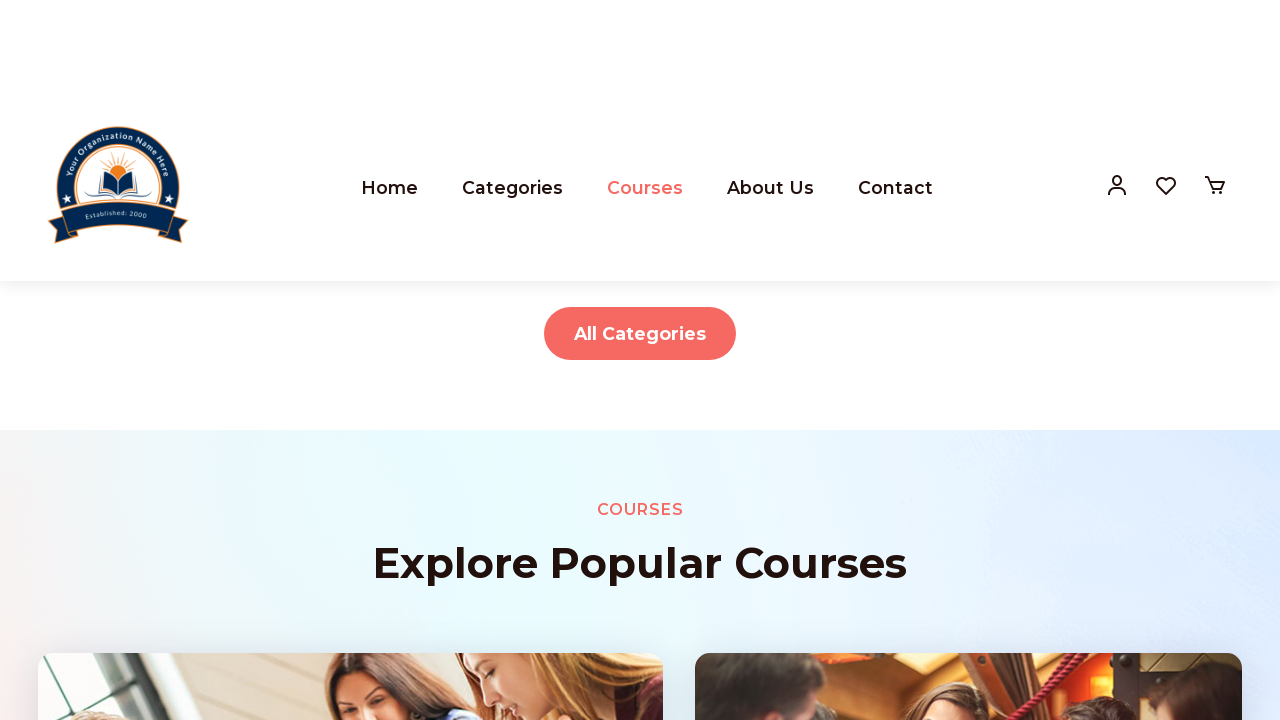

Clicked on About Us menu item at (770, 94) on xpath=//li/a[text()='About Us']
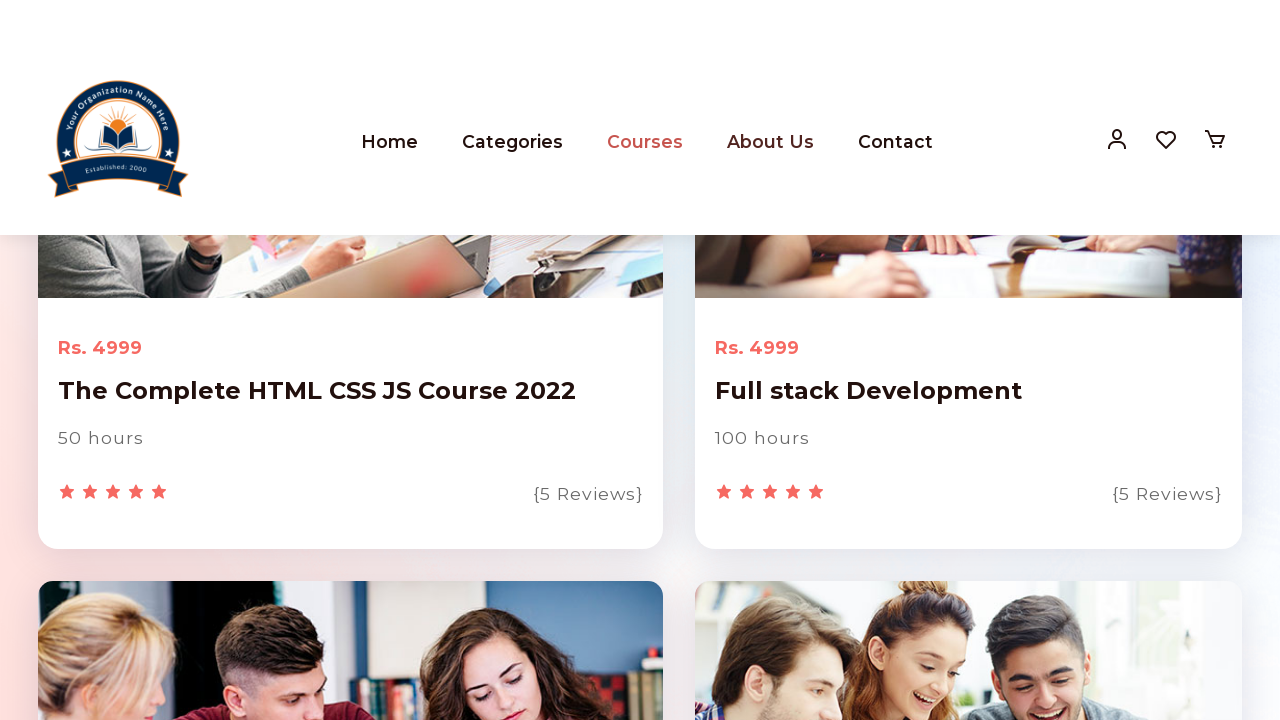

Clicked on Contact menu item at (895, 94) on xpath=//li/a[text()='Contact']
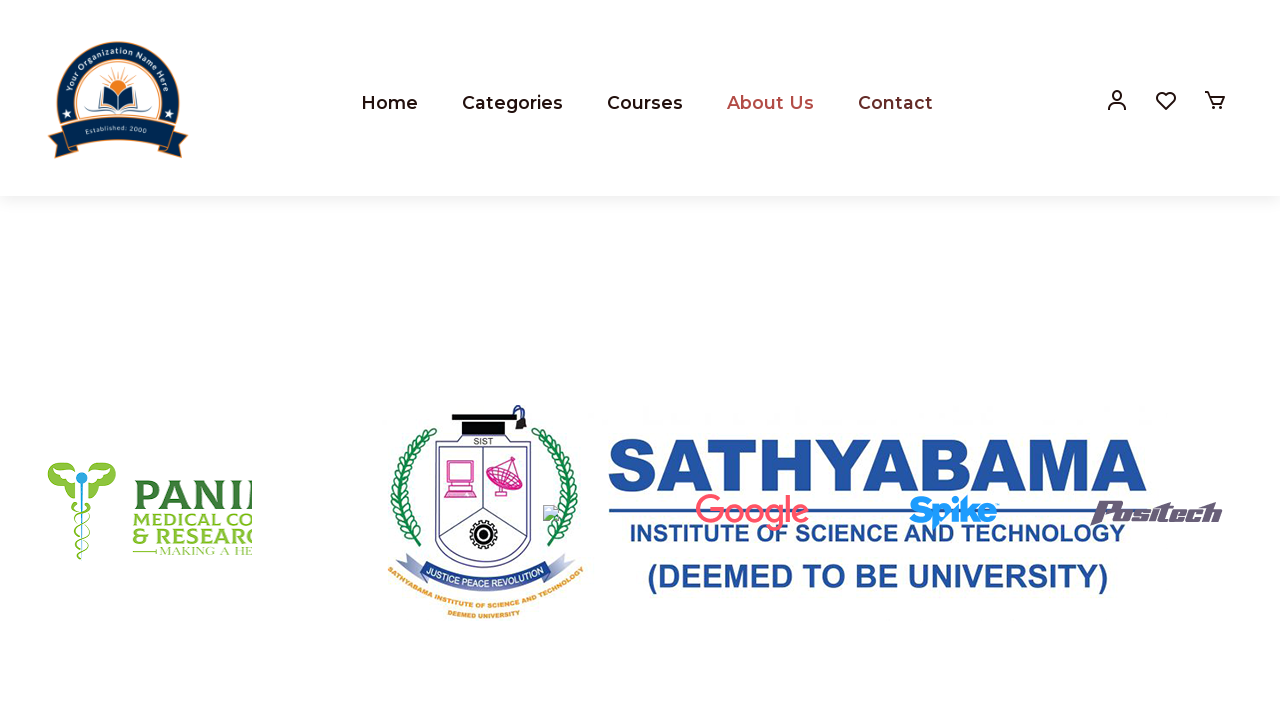

Clicked on Home menu item (second occurrence) at (463, 309) on (//li/a[text()='Home'])[2]
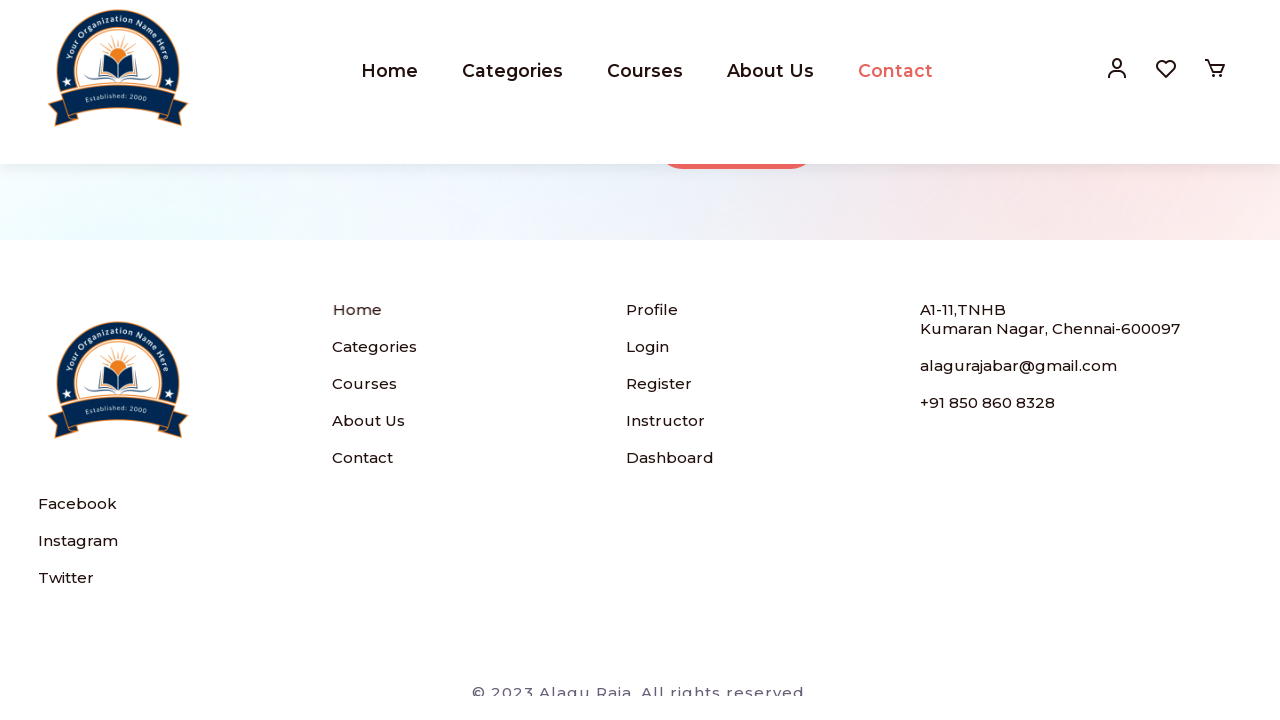

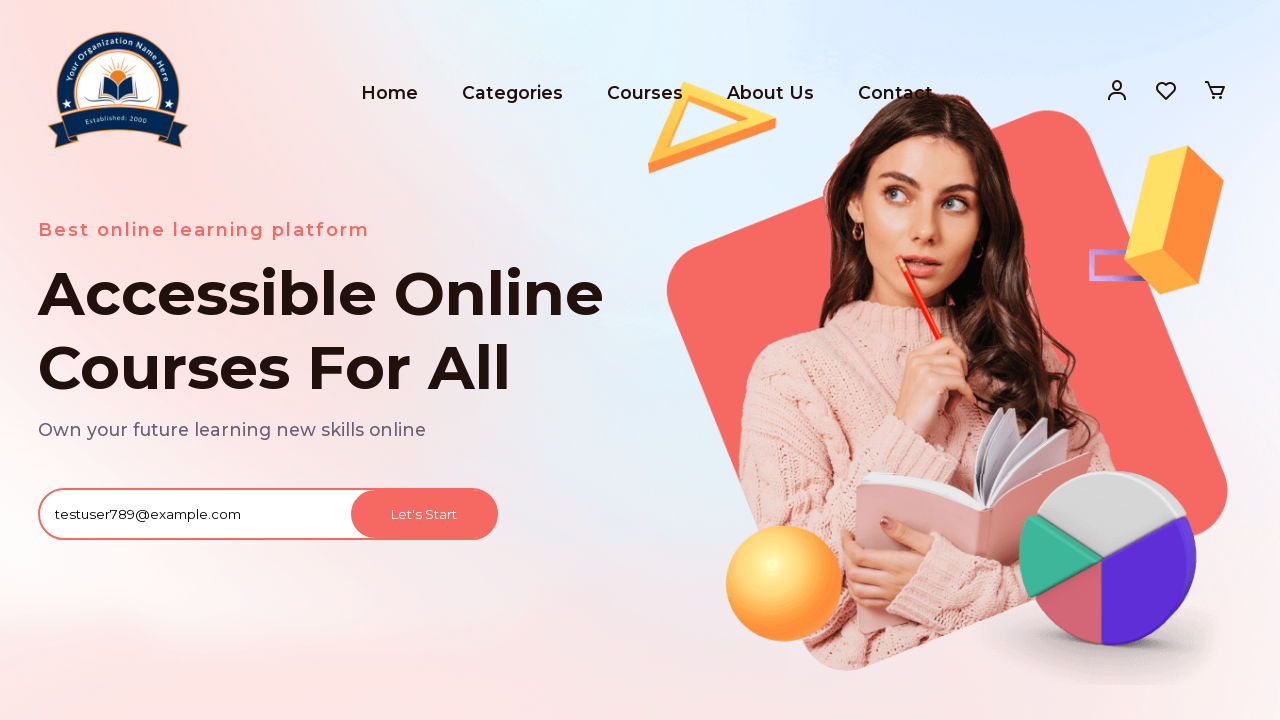